Tests the text box form by filling in full name, email, current address, and permanent address fields, then submitting the form

Starting URL: https://demoqa.com/text-box

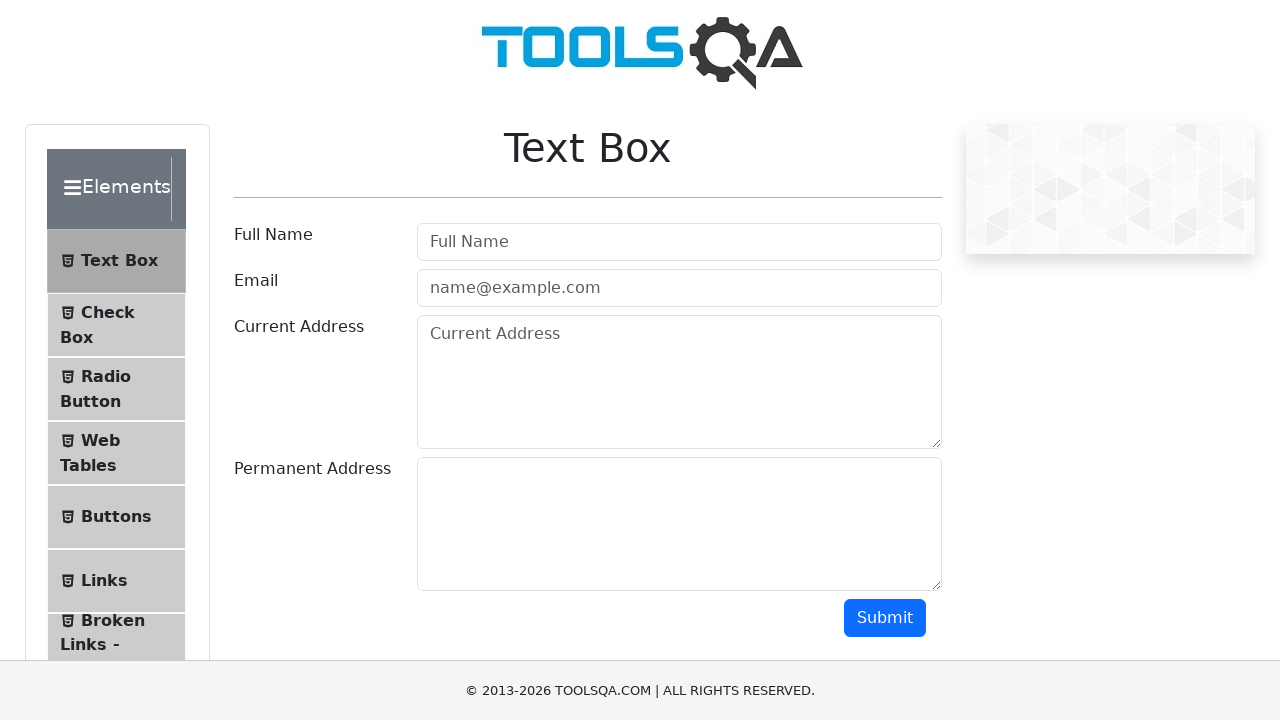

Filled full name field with 'Ramses' on input#userName
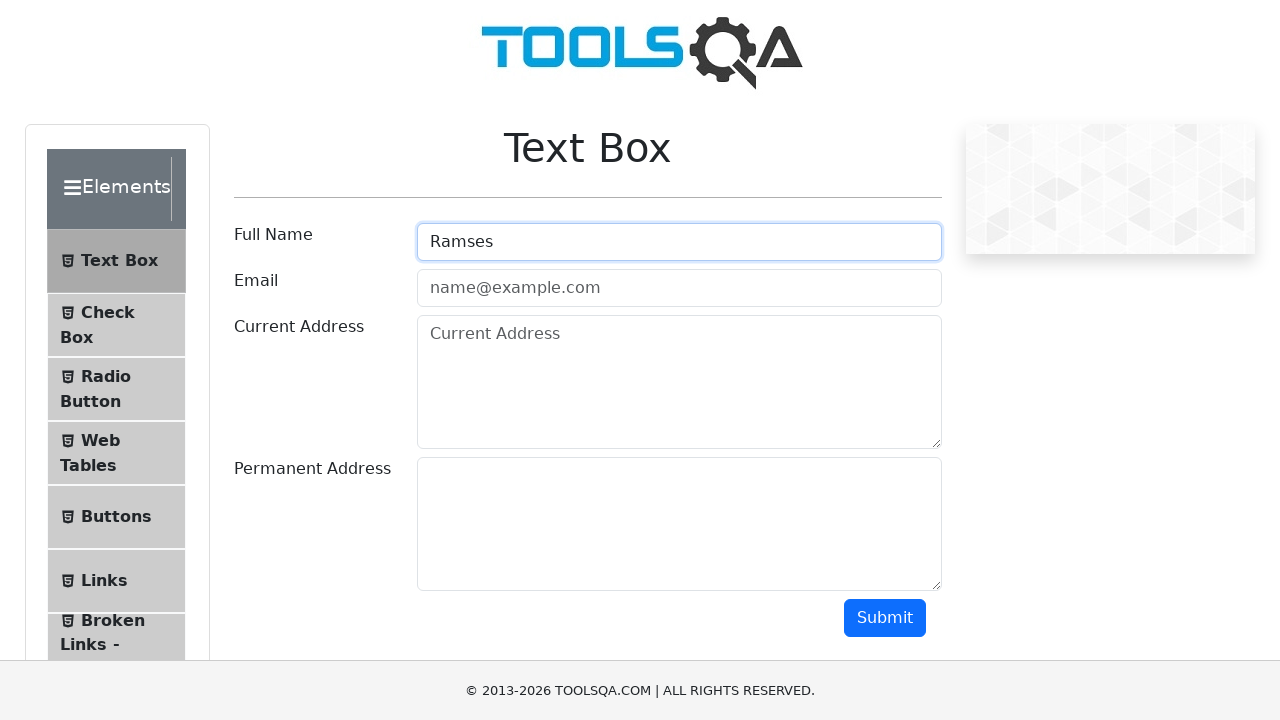

Filled email field with 'RamFromEgypt@mail.com' on input#userEmail
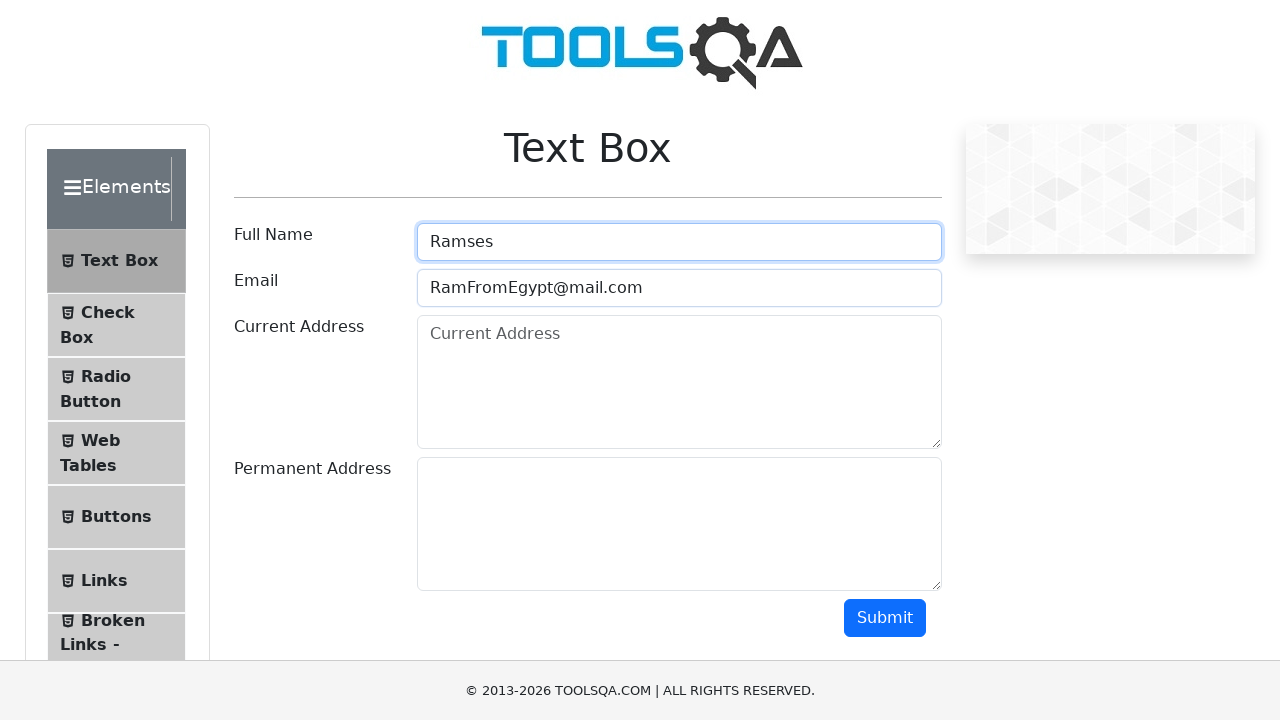

Filled current address field with 'Cairo, Egyptian Museum, Tahrir Square' on textarea#currentAddress
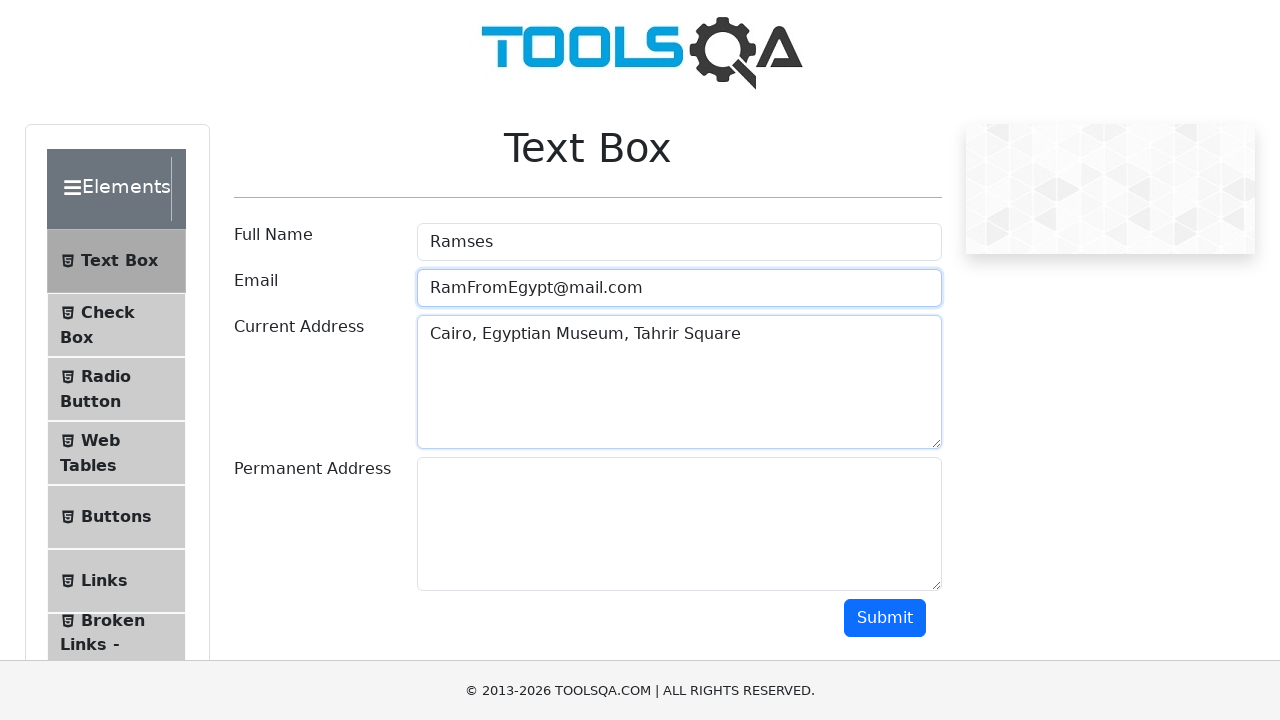

Filled permanent address field with 'Egypt, 2nd pyramid, sarcophagus No. 1' on textarea#permanentAddress
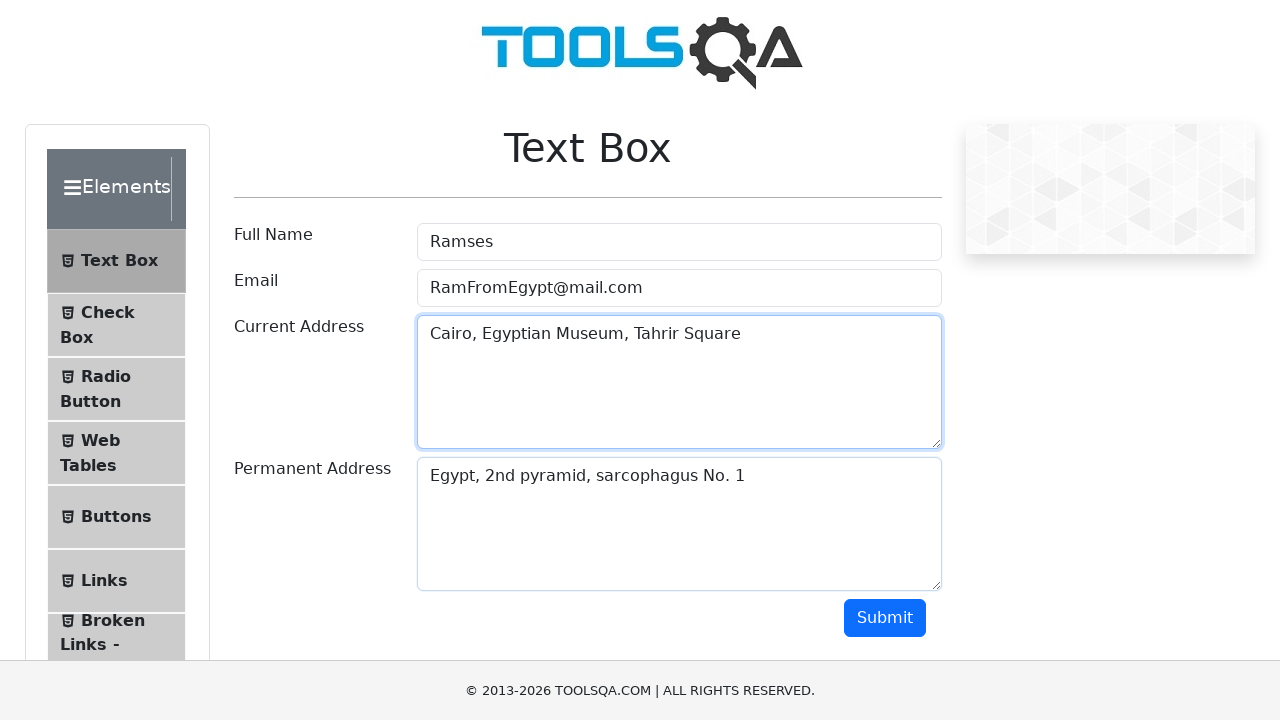

Scrolled submit button into view
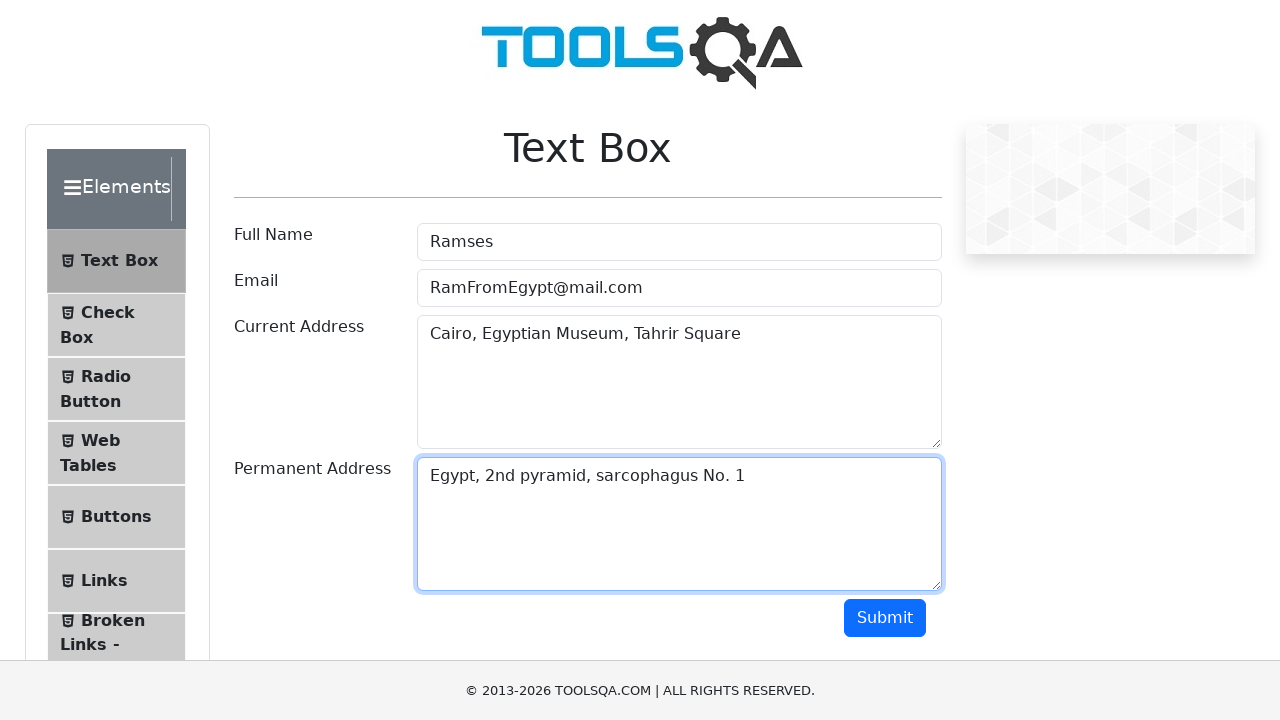

Clicked submit button to submit the text box form at (885, 618) on button#submit
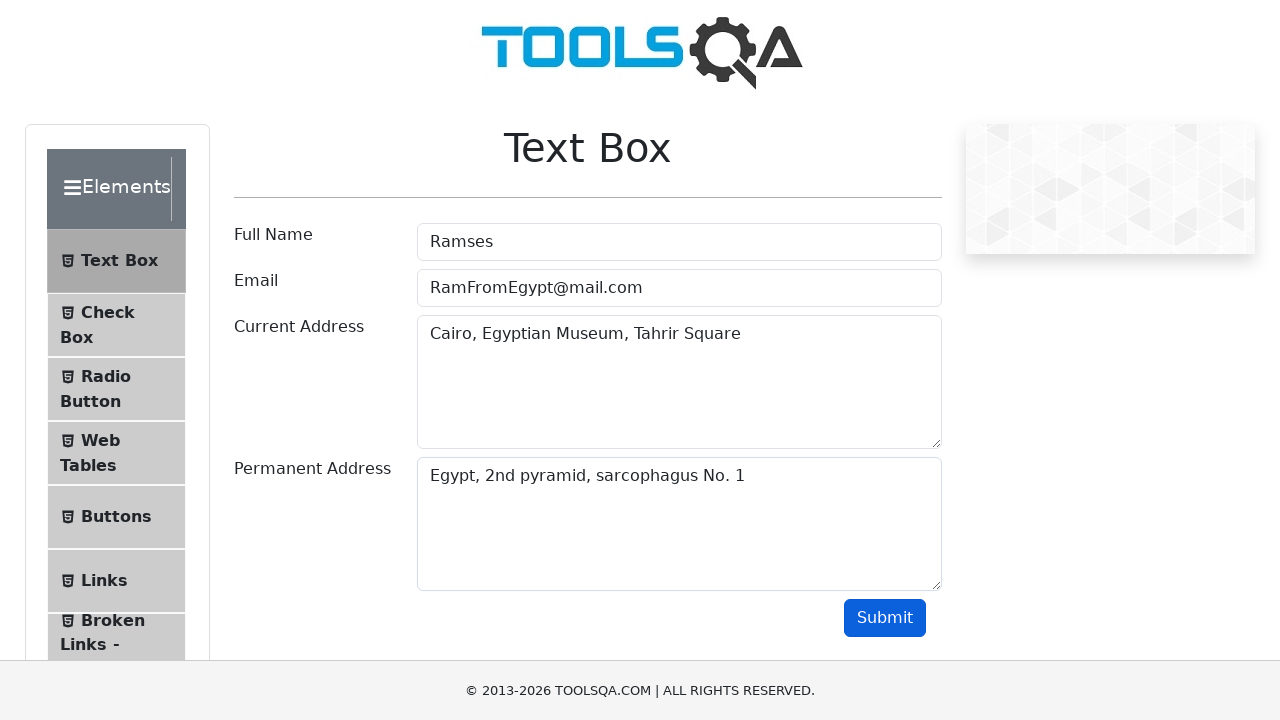

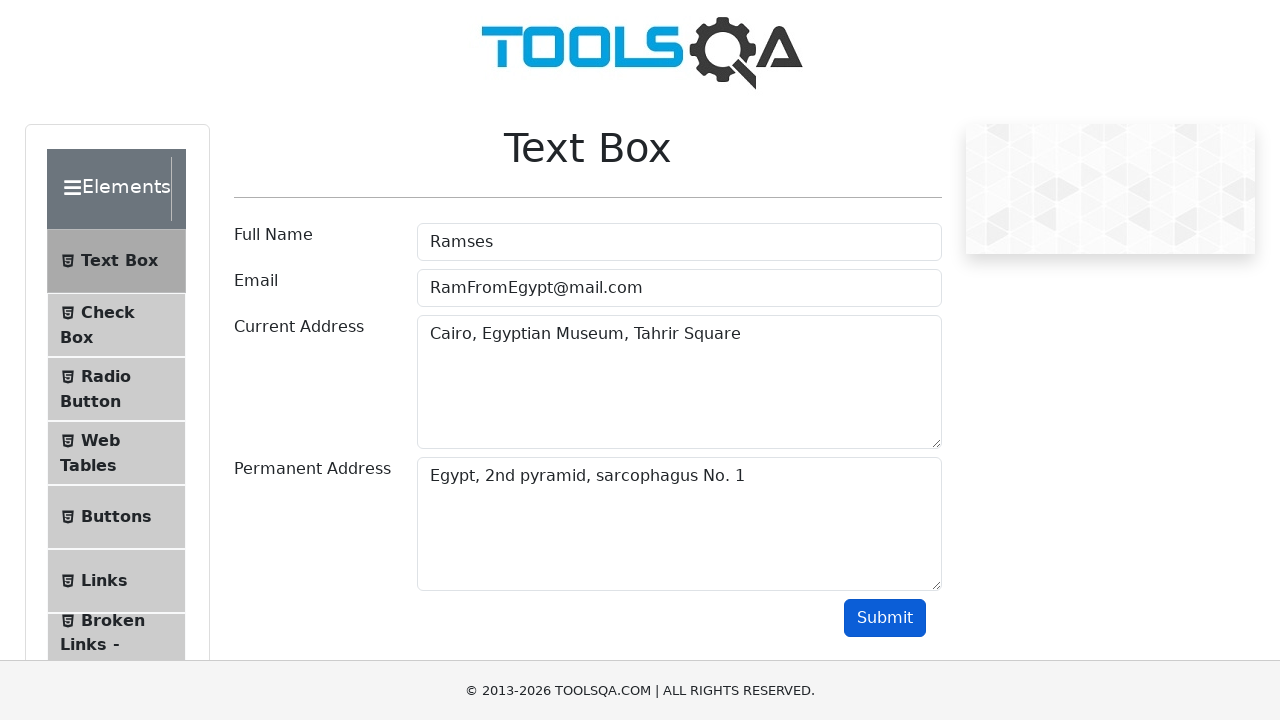